Tests modal dialog interaction by opening a modal and closing it using JavaScript execution

Starting URL: https://formy-project.herokuapp.com/modal

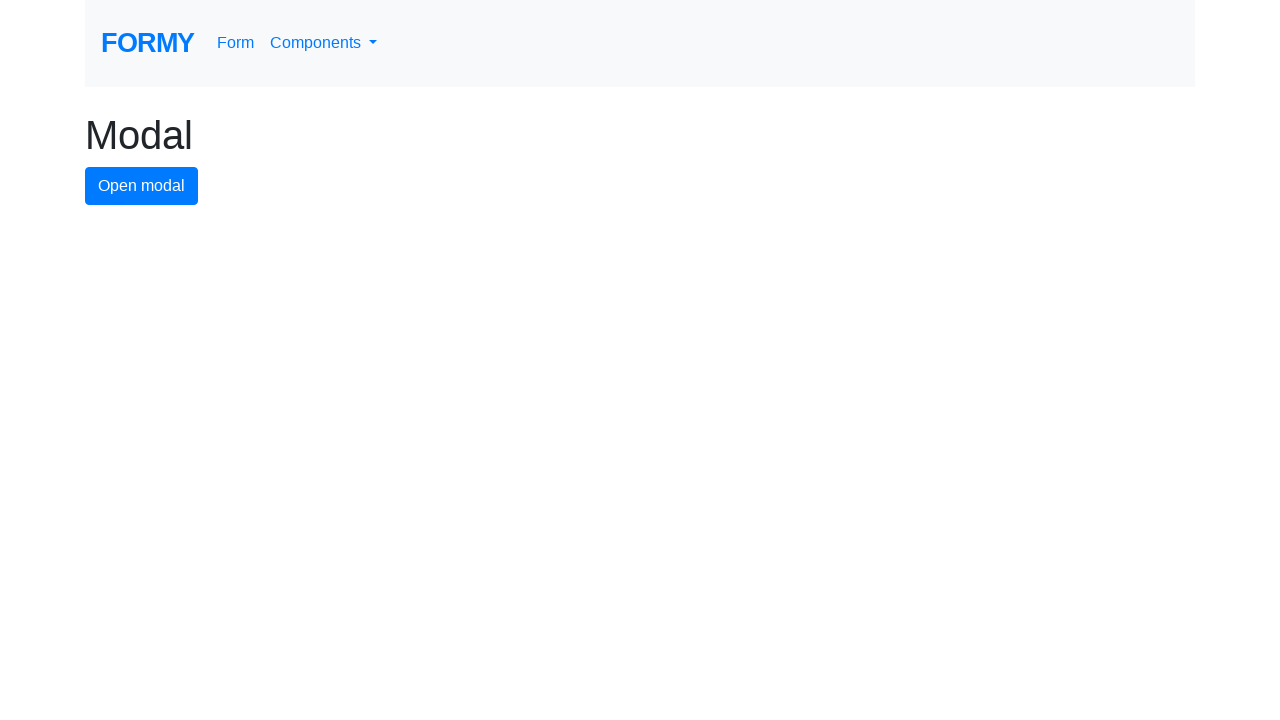

Clicked modal button to open modal dialog at (142, 186) on #modal-button
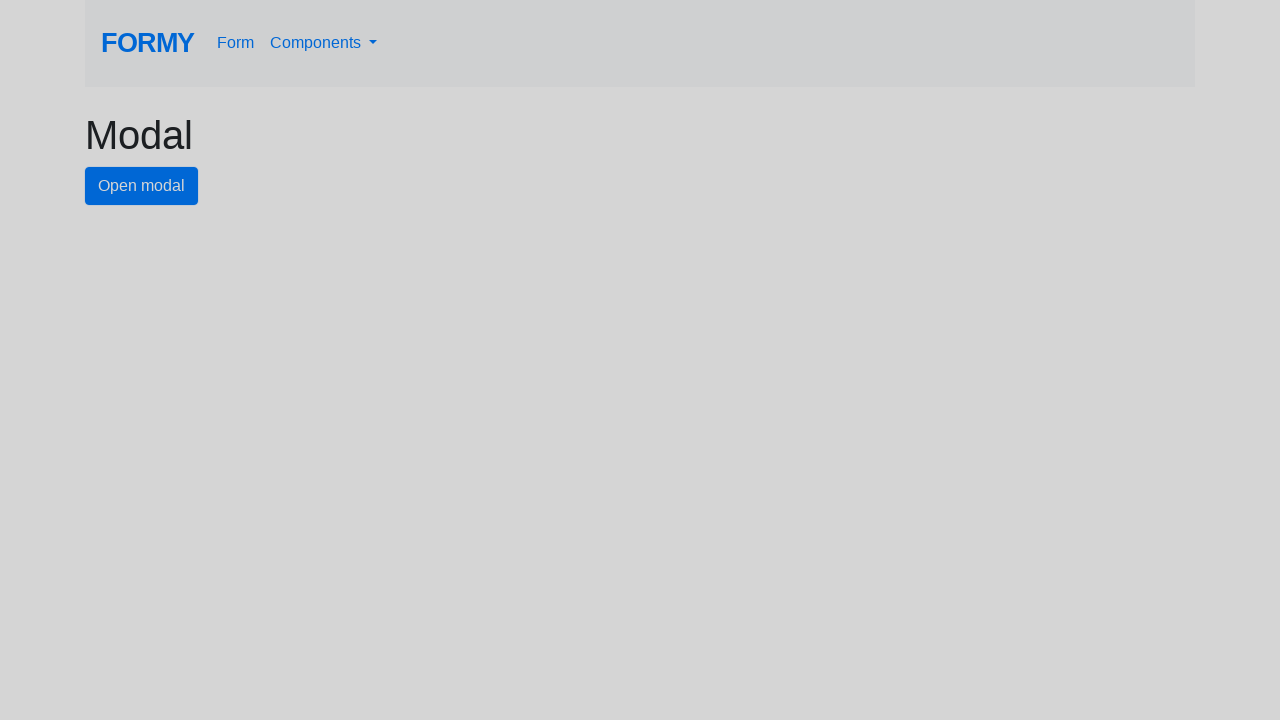

Waited 1000ms for modal to appear
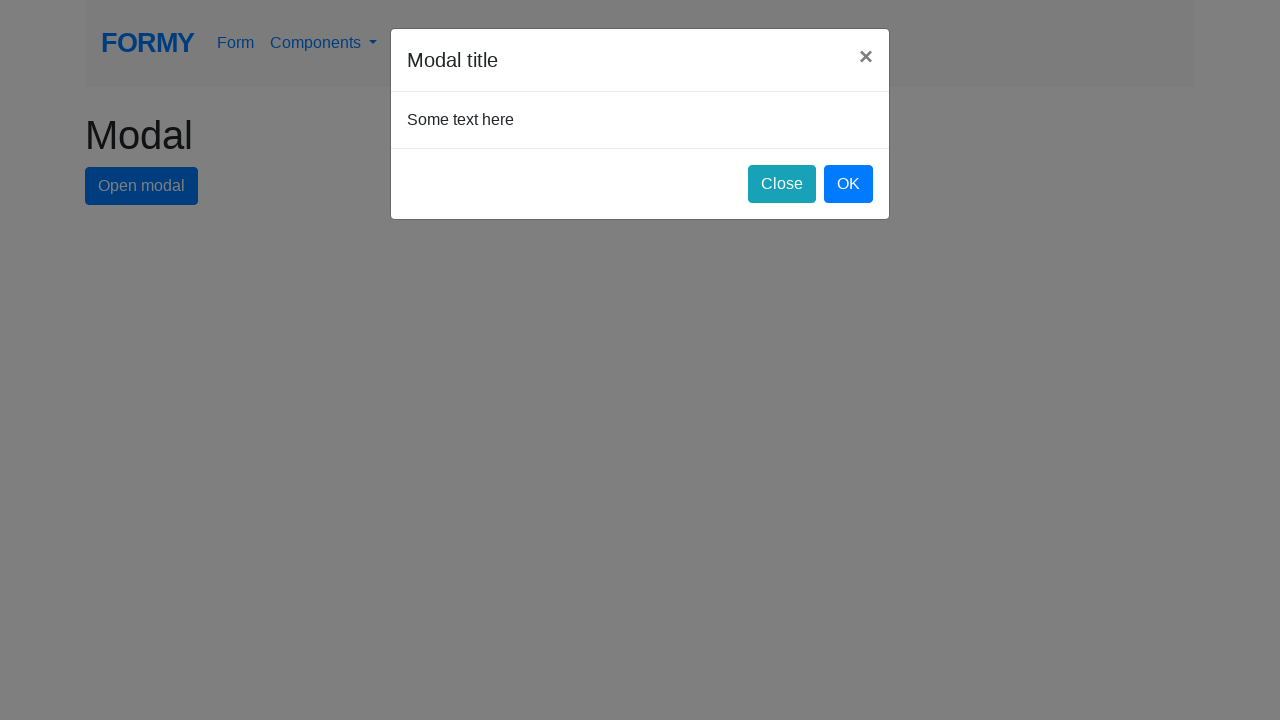

Executed JavaScript to click close button and close modal
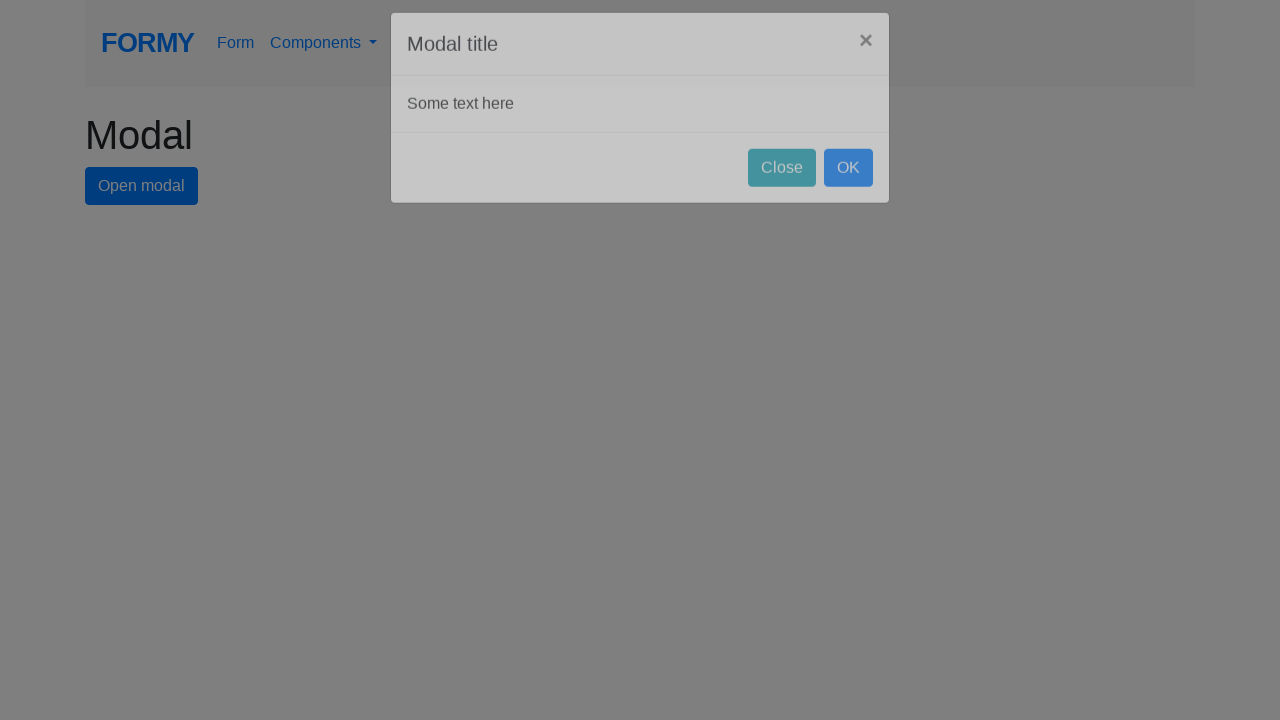

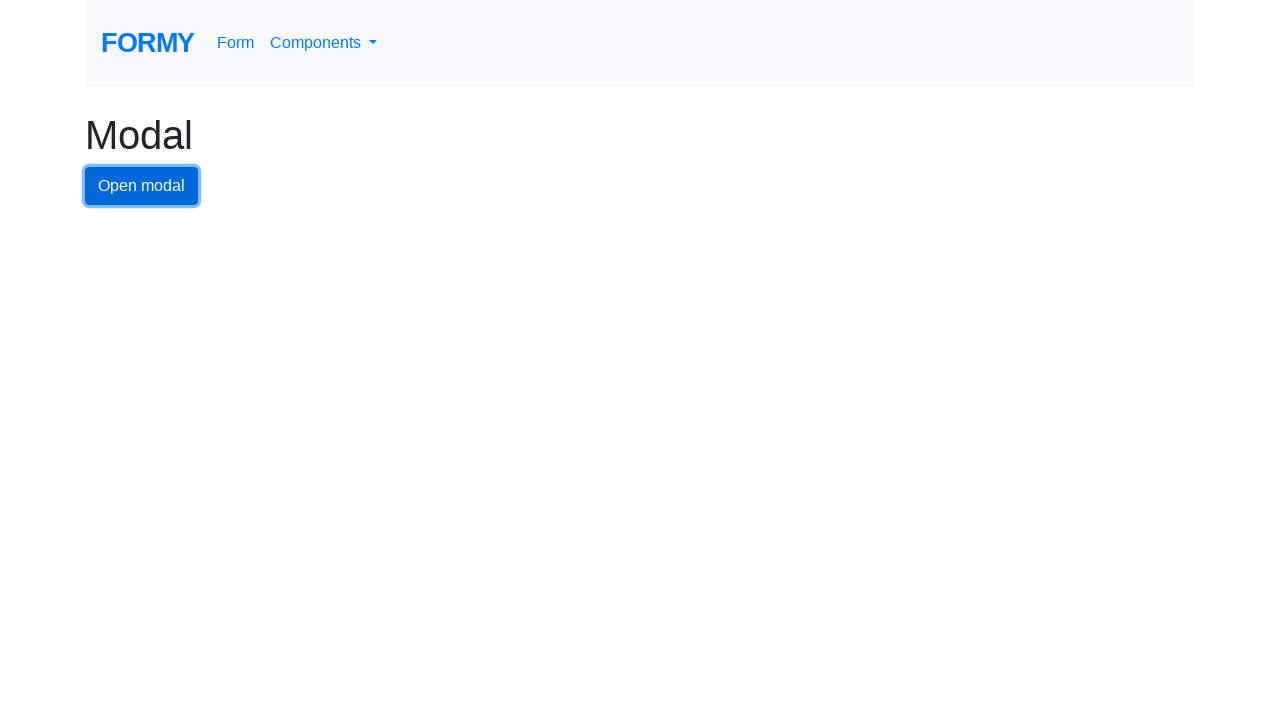